Tests basic browser navigation by visiting a website, navigating to another page, and performing back, forward, and refresh actions

Starting URL: https://rahulshettyacademy.com

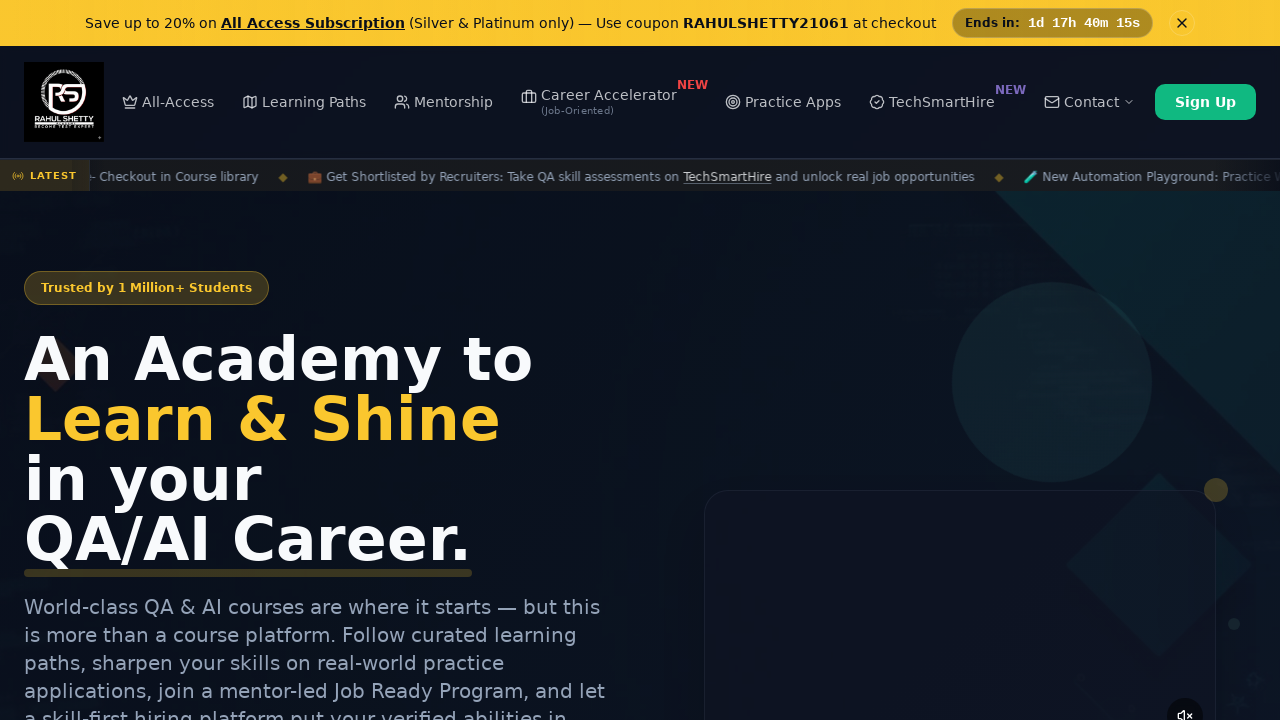

Navigated to Selenium practice page
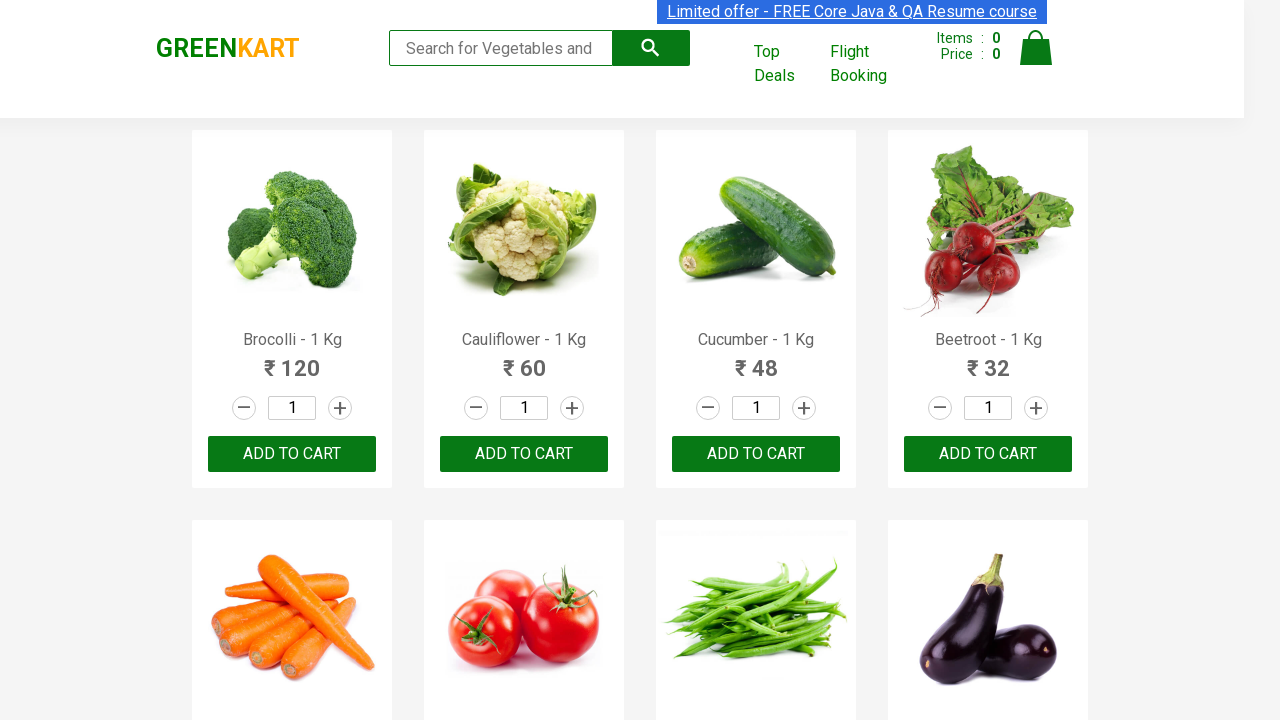

Navigated back to previous page
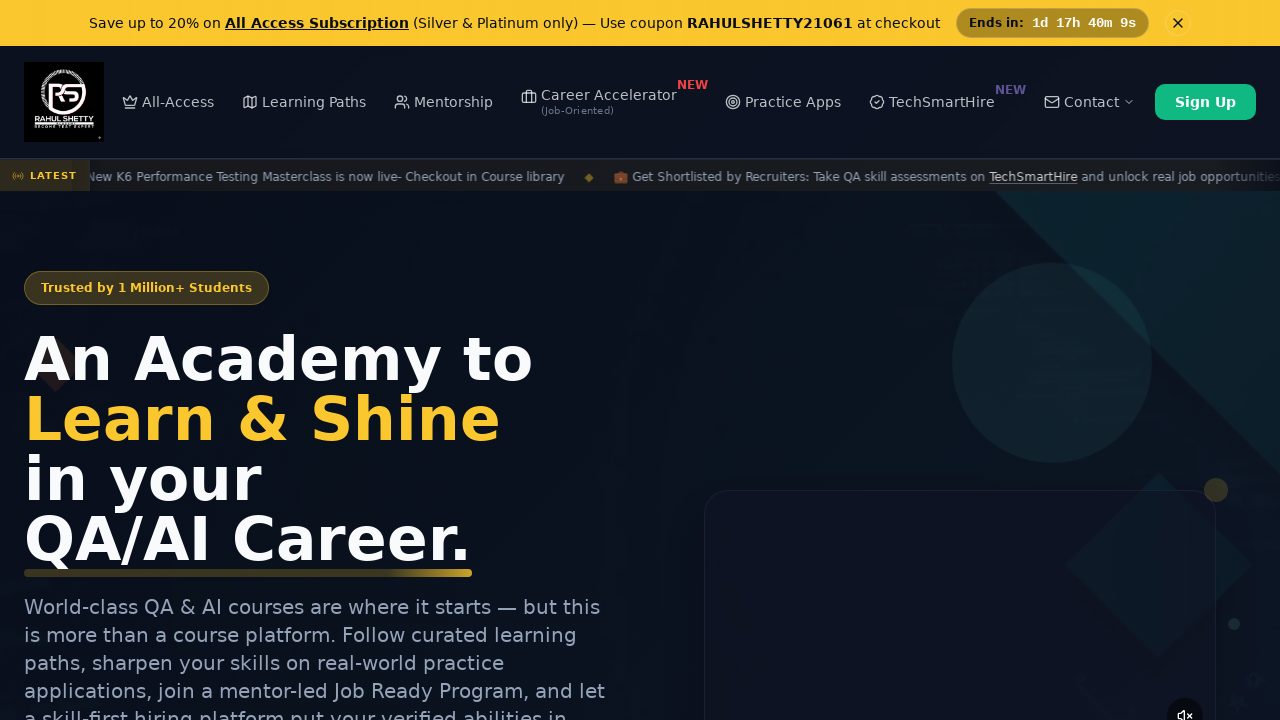

Navigated forward to practice page again
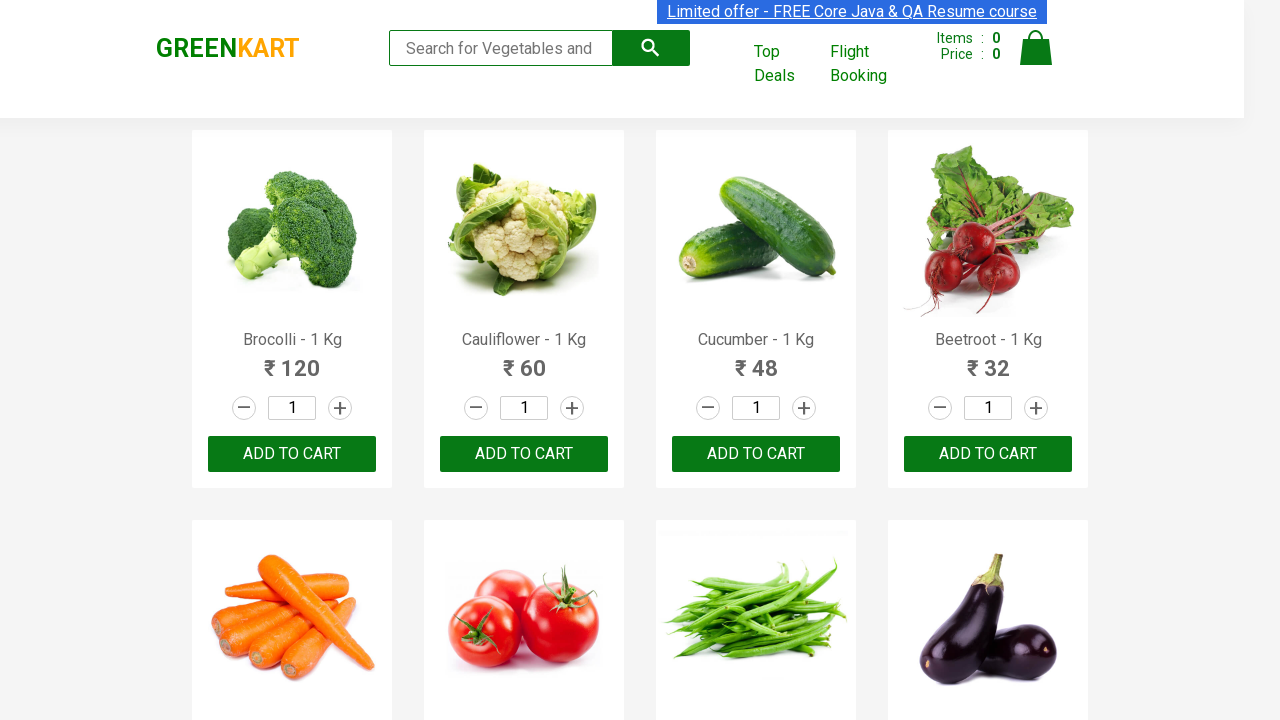

Refreshed the current page
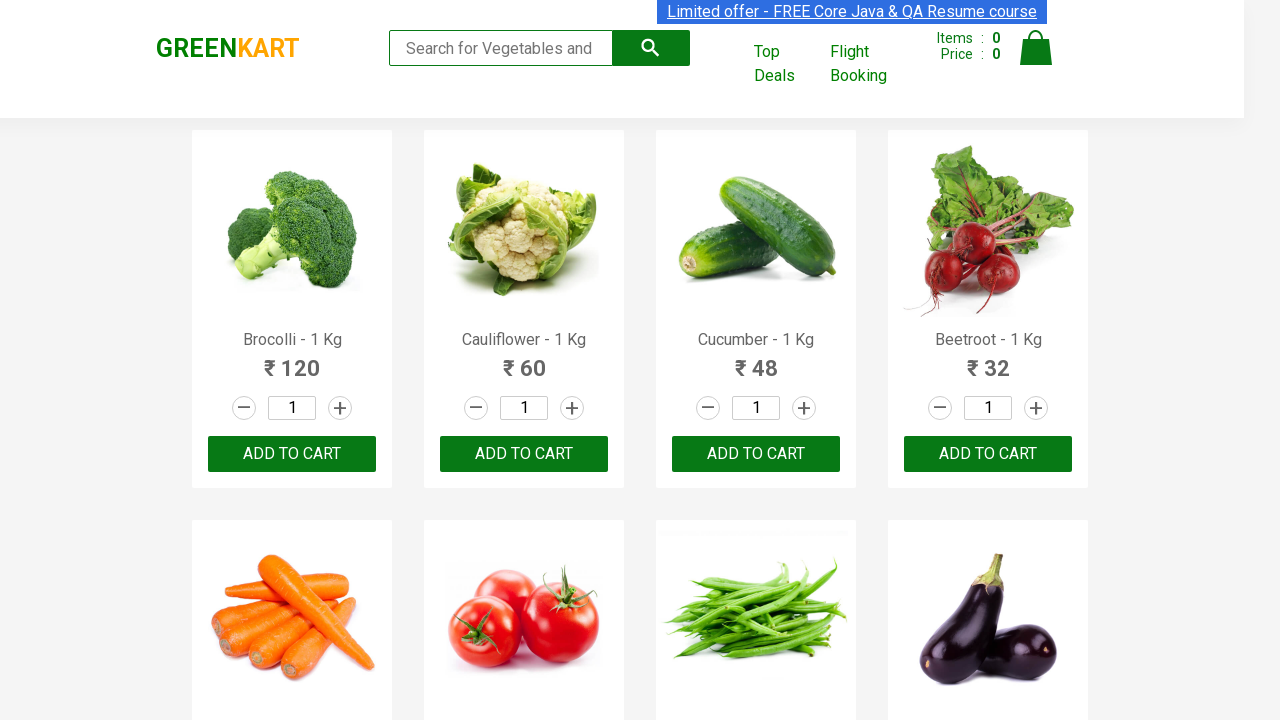

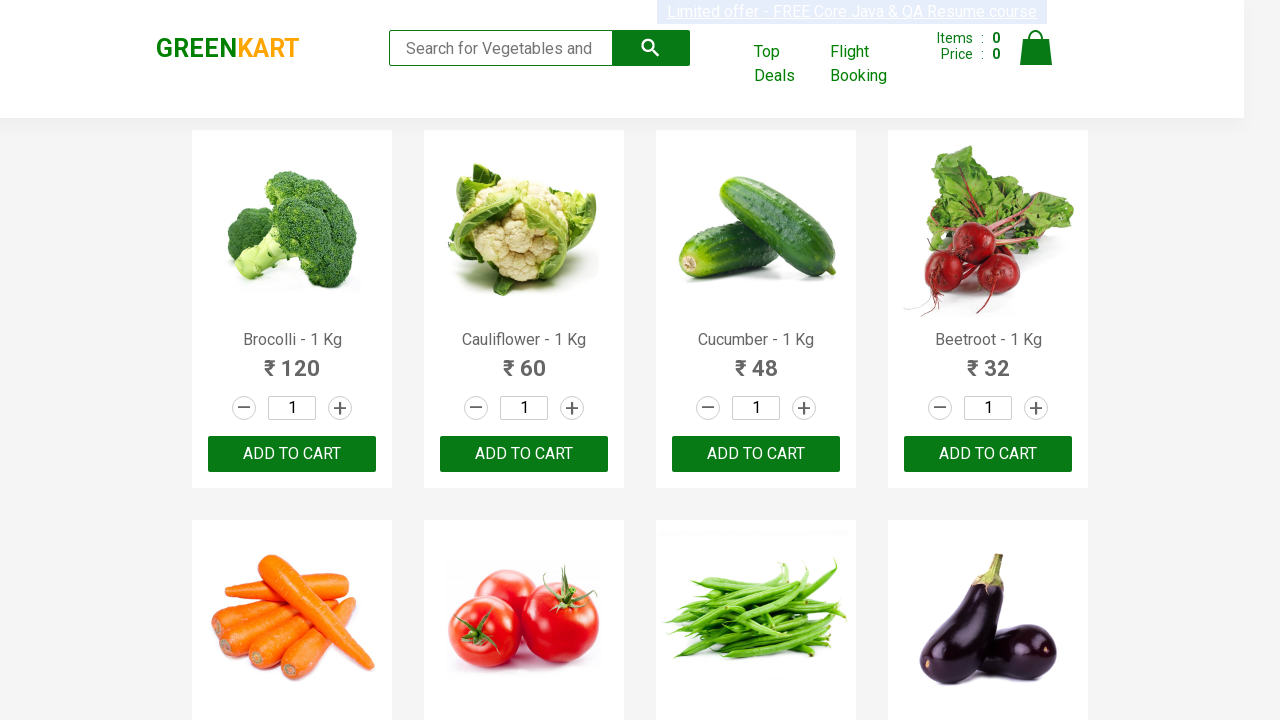